Tests checkbox form elements by navigating to an HTML forms tutorial page, locating checkboxes within a table, and clicking through each checkbox to verify interaction functionality.

Starting URL: http://www.echoecho.com/htmlforms09.htm

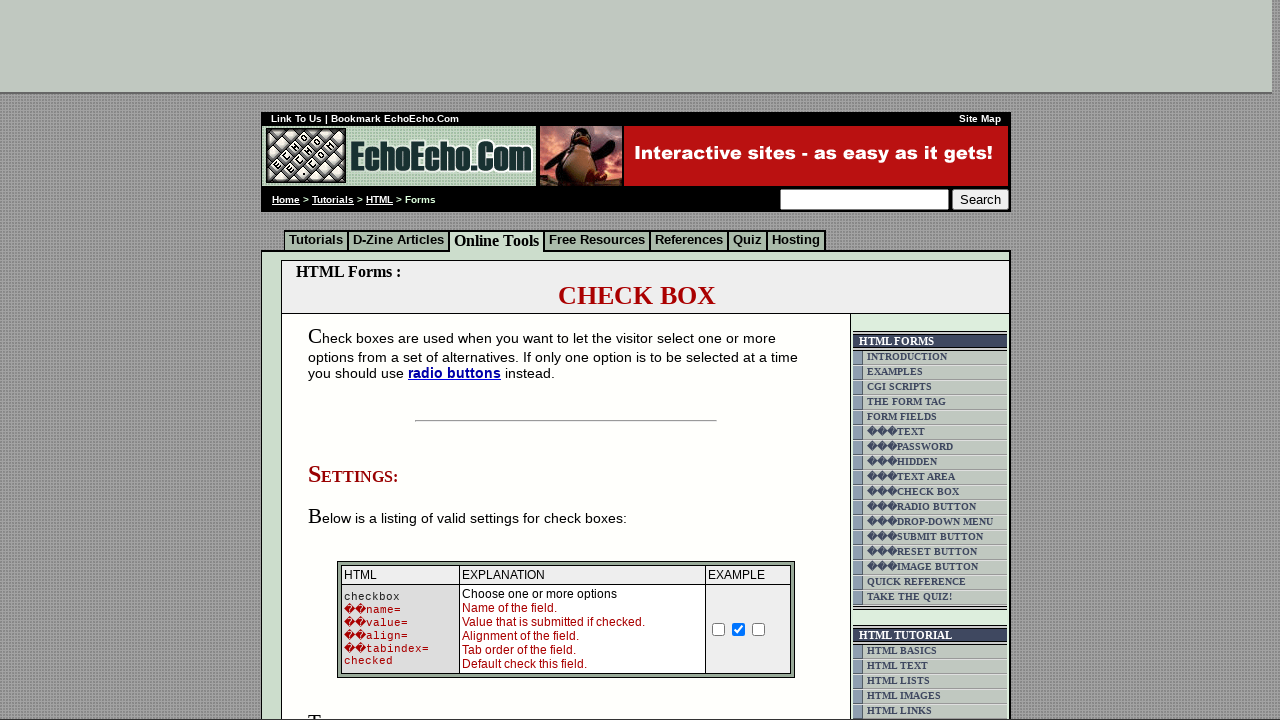

Waited for form table containing checkboxes to load
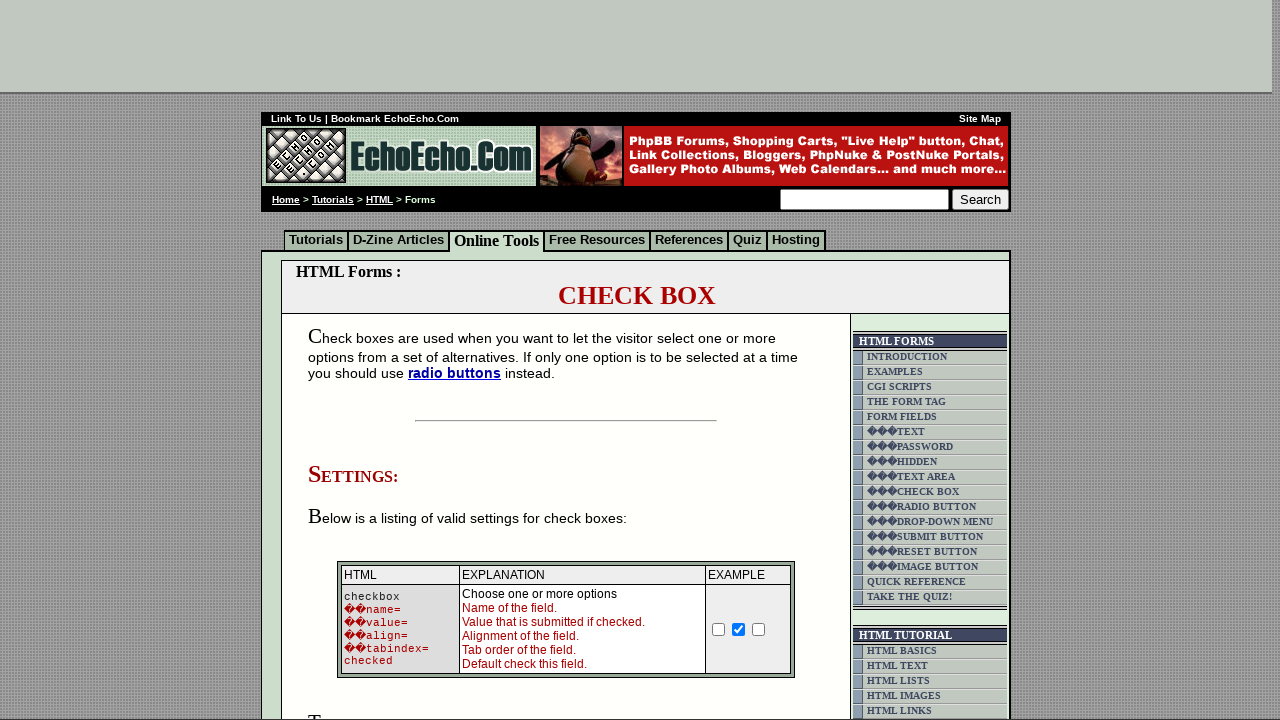

Located all checkbox inputs within the form table
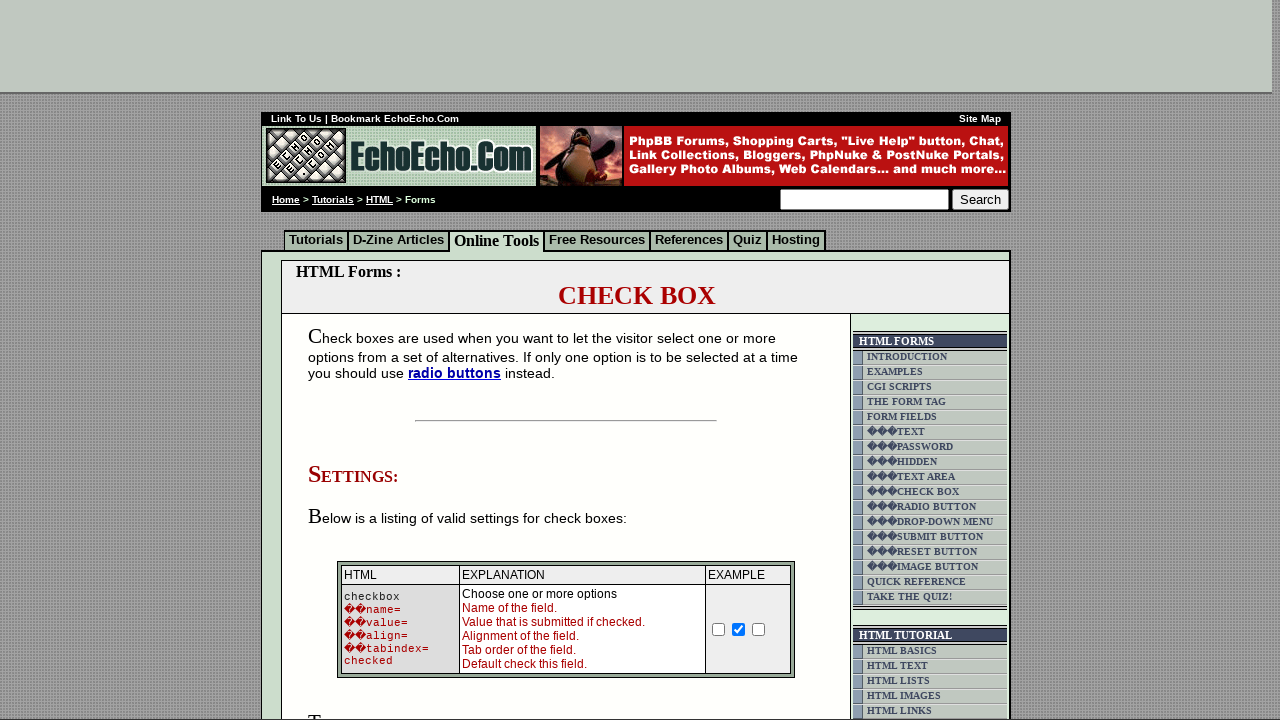

Clicked a checkbox to test interaction at (719, 629) on form table input[type='checkbox'] >> nth=0
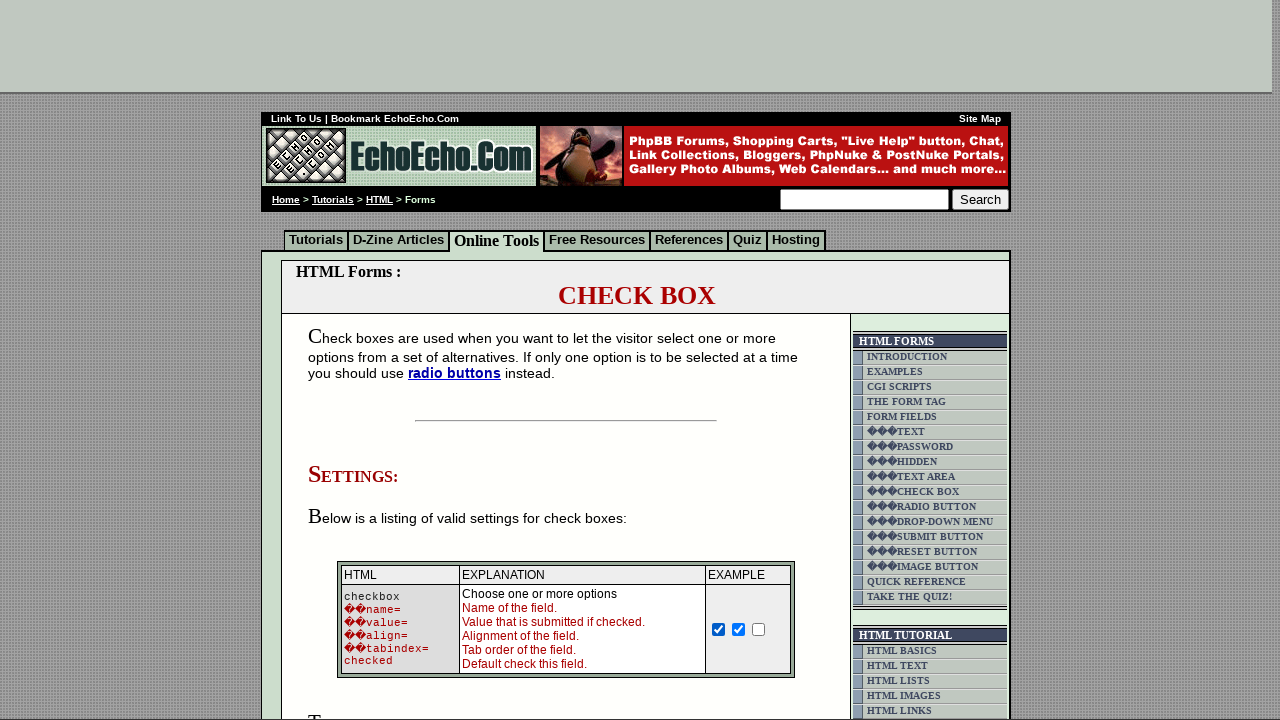

Waited for checkbox state change to complete
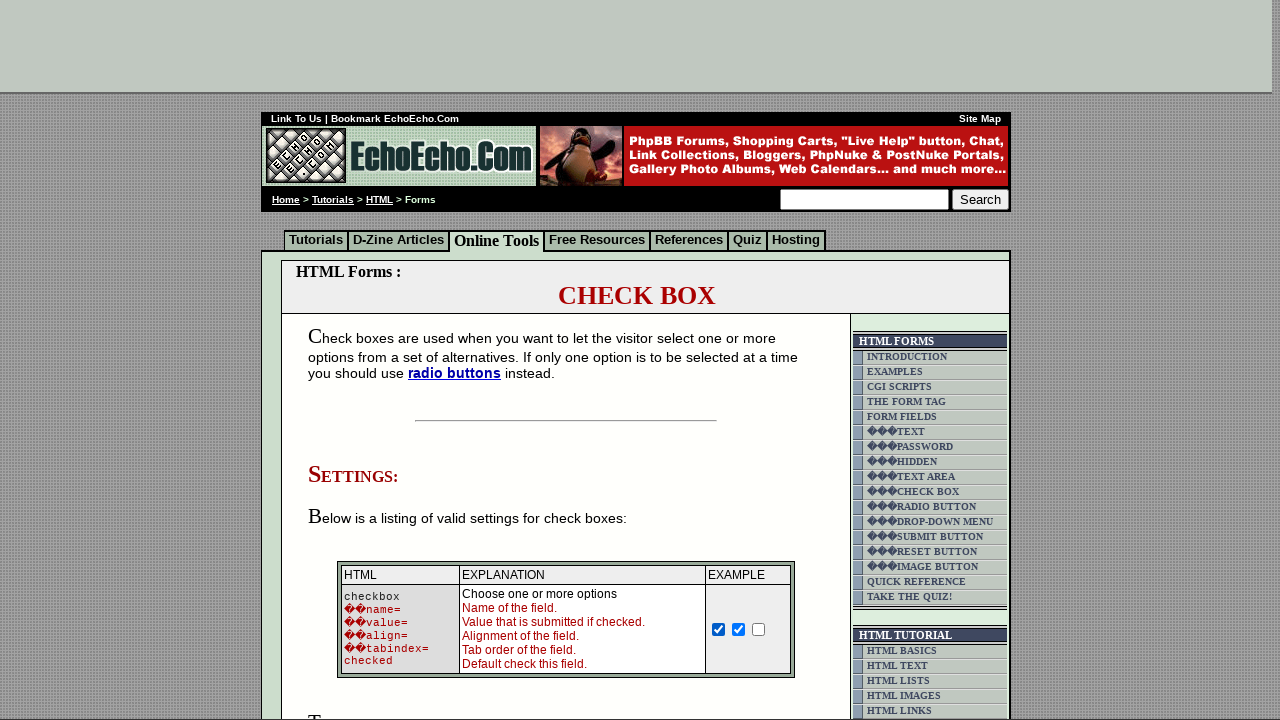

Clicked a checkbox to test interaction at (739, 629) on form table input[type='checkbox'] >> nth=1
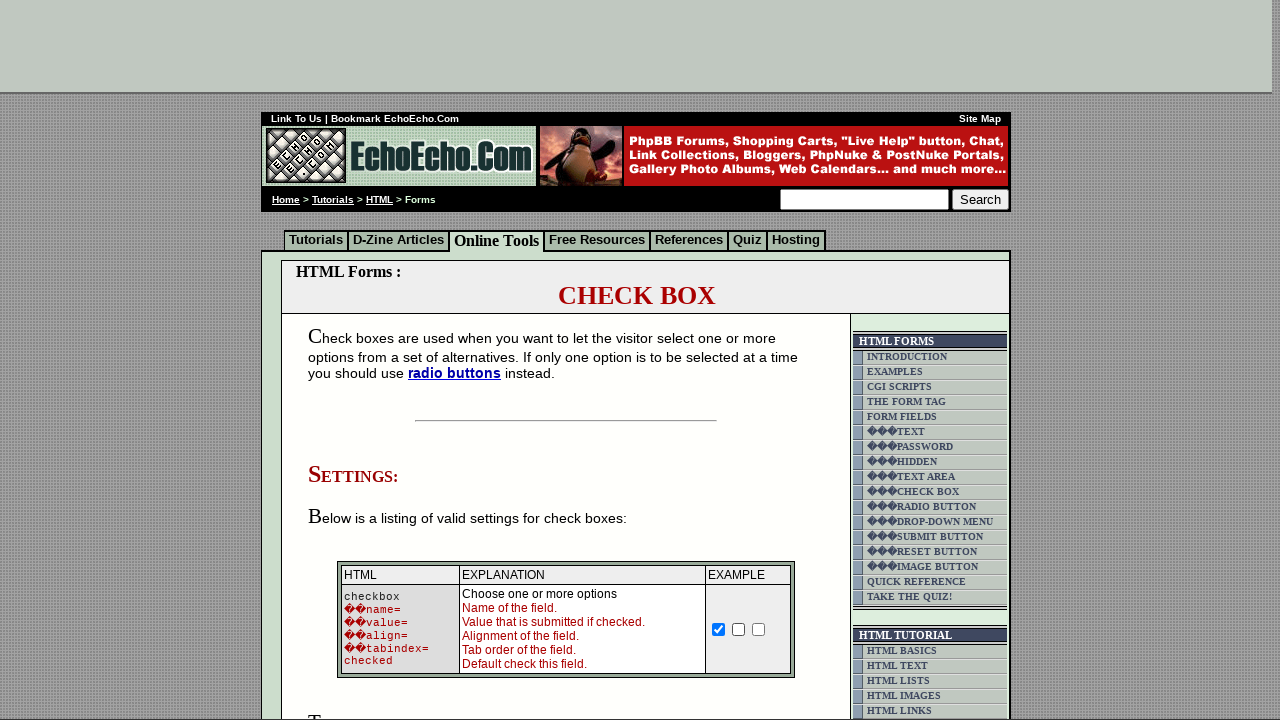

Waited for checkbox state change to complete
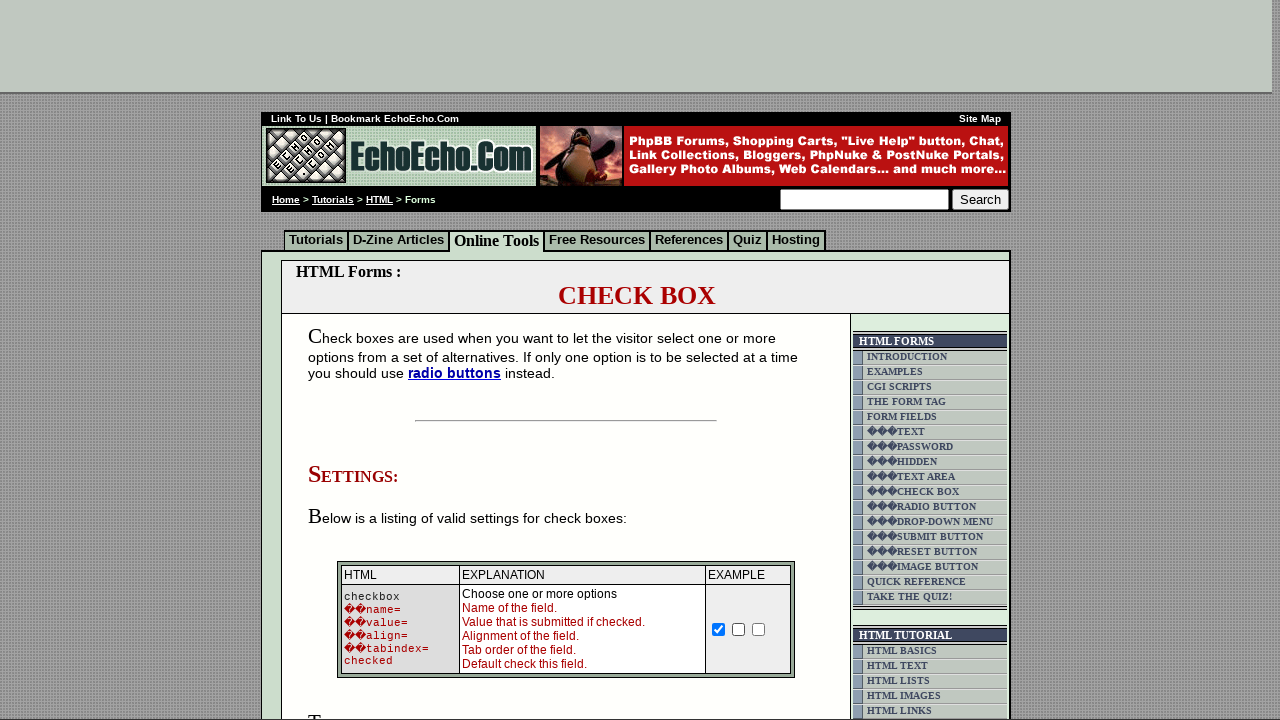

Clicked a checkbox to test interaction at (759, 629) on form table input[type='checkbox'] >> nth=2
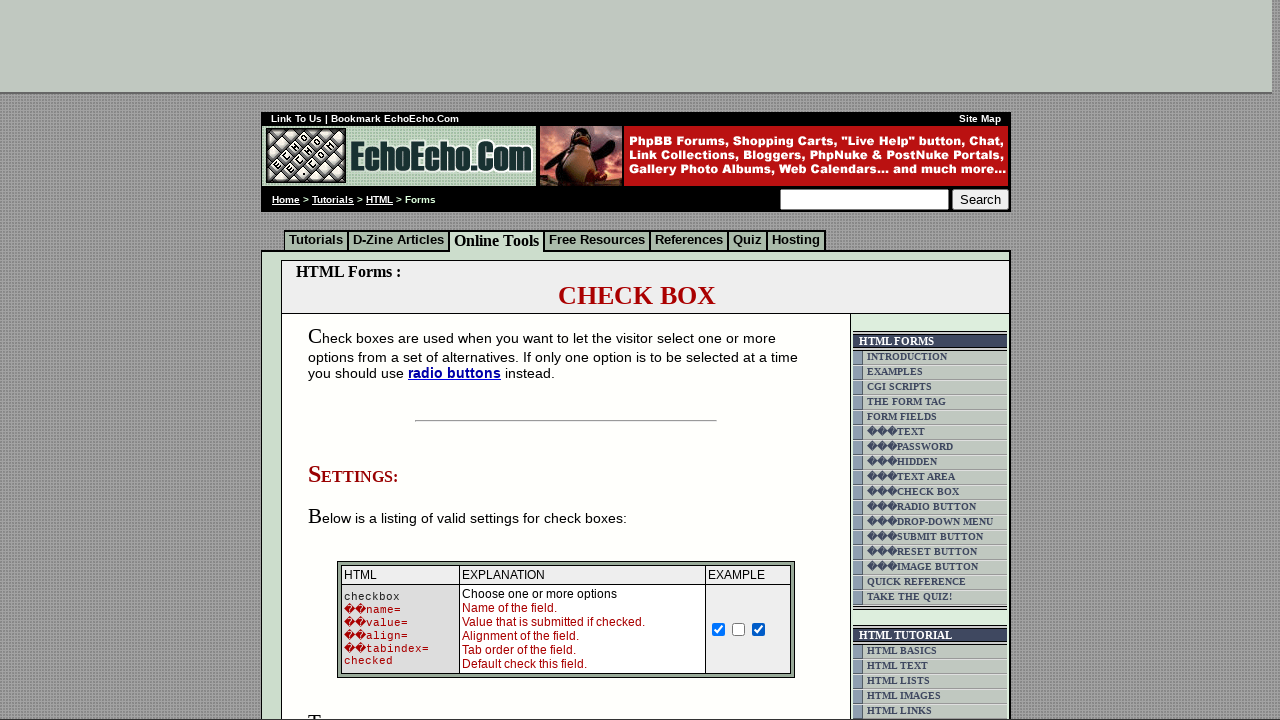

Waited for checkbox state change to complete
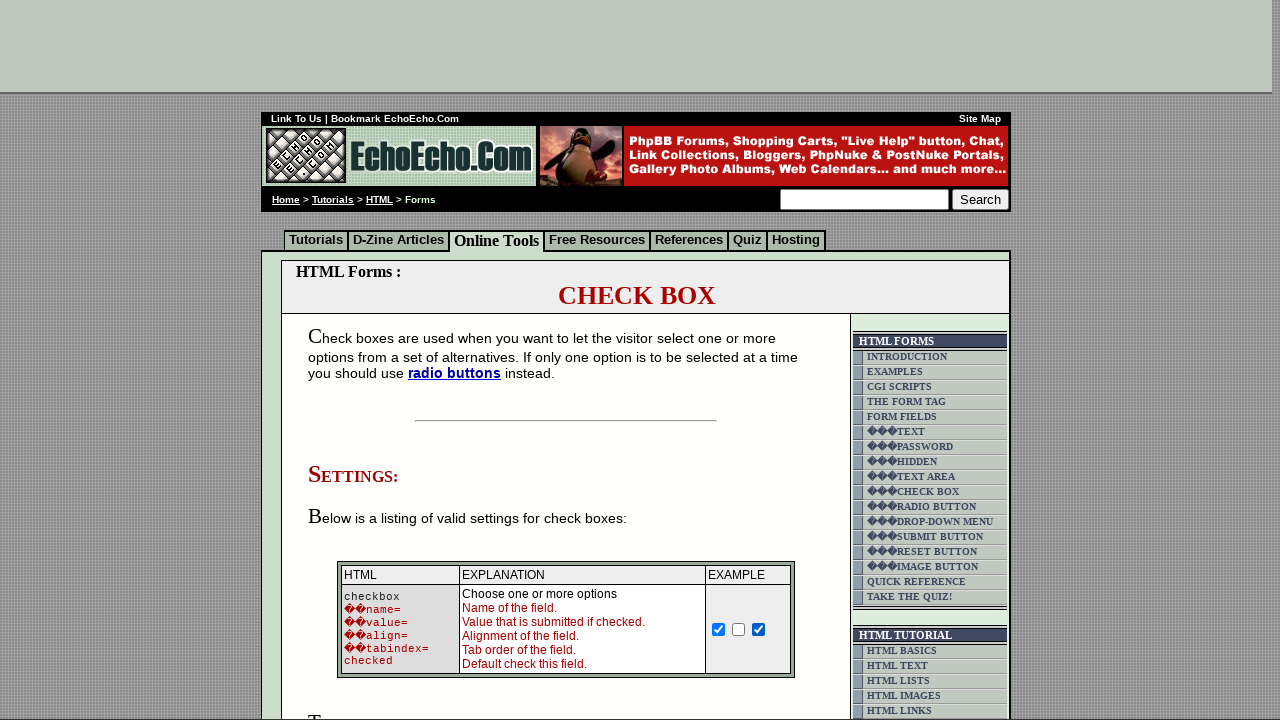

Clicked a checkbox to test interaction at (354, 360) on form table input[type='checkbox'] >> nth=3
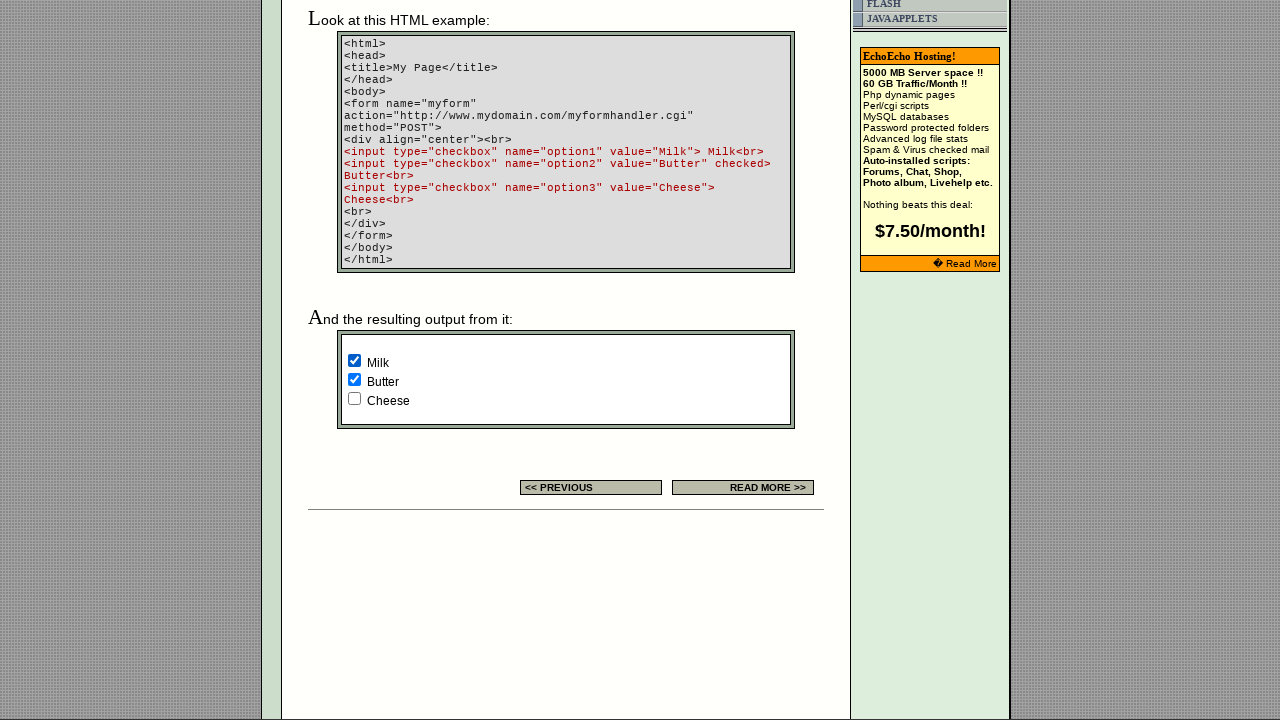

Waited for checkbox state change to complete
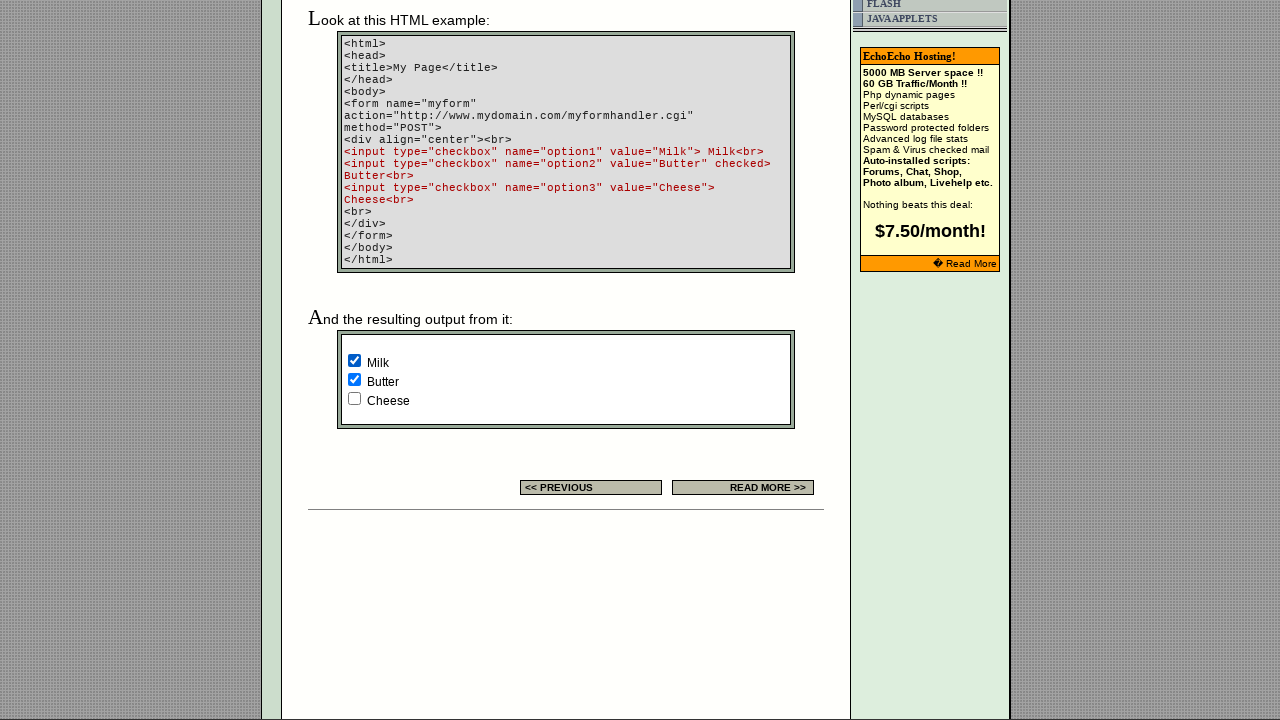

Clicked a checkbox to test interaction at (354, 380) on form table input[type='checkbox'] >> nth=4
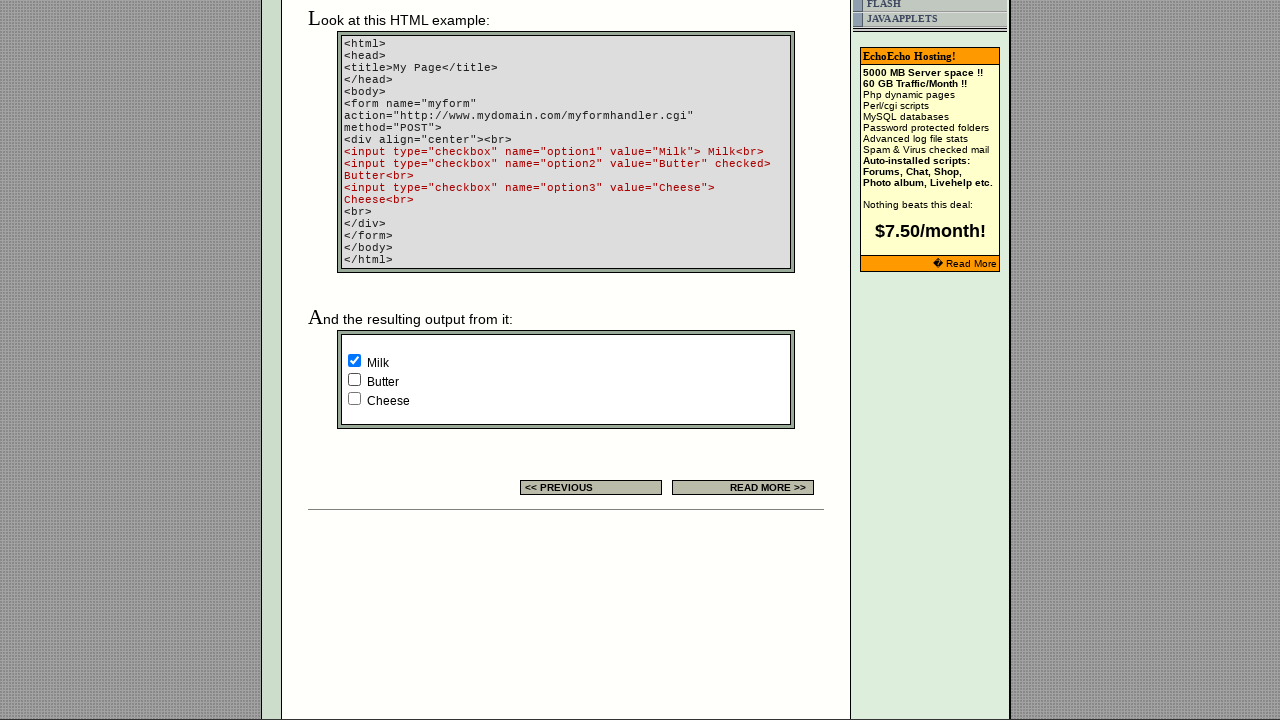

Waited for checkbox state change to complete
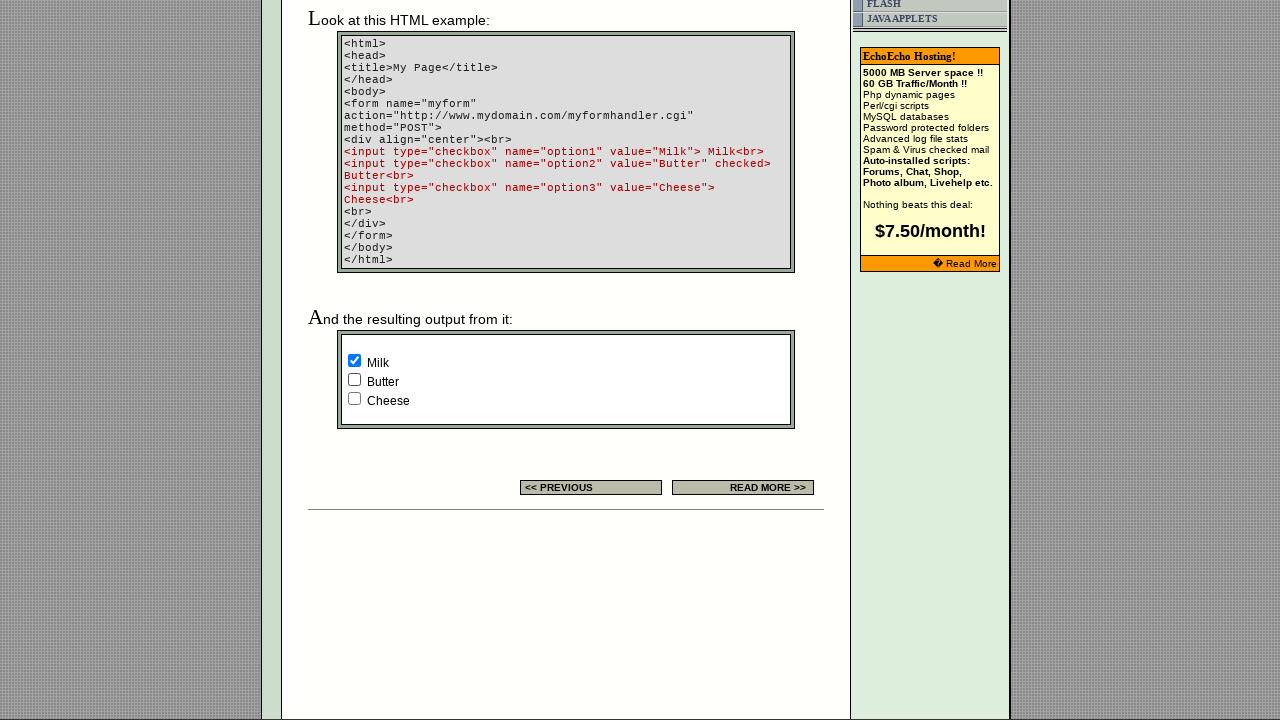

Clicked a checkbox to test interaction at (354, 398) on form table input[type='checkbox'] >> nth=5
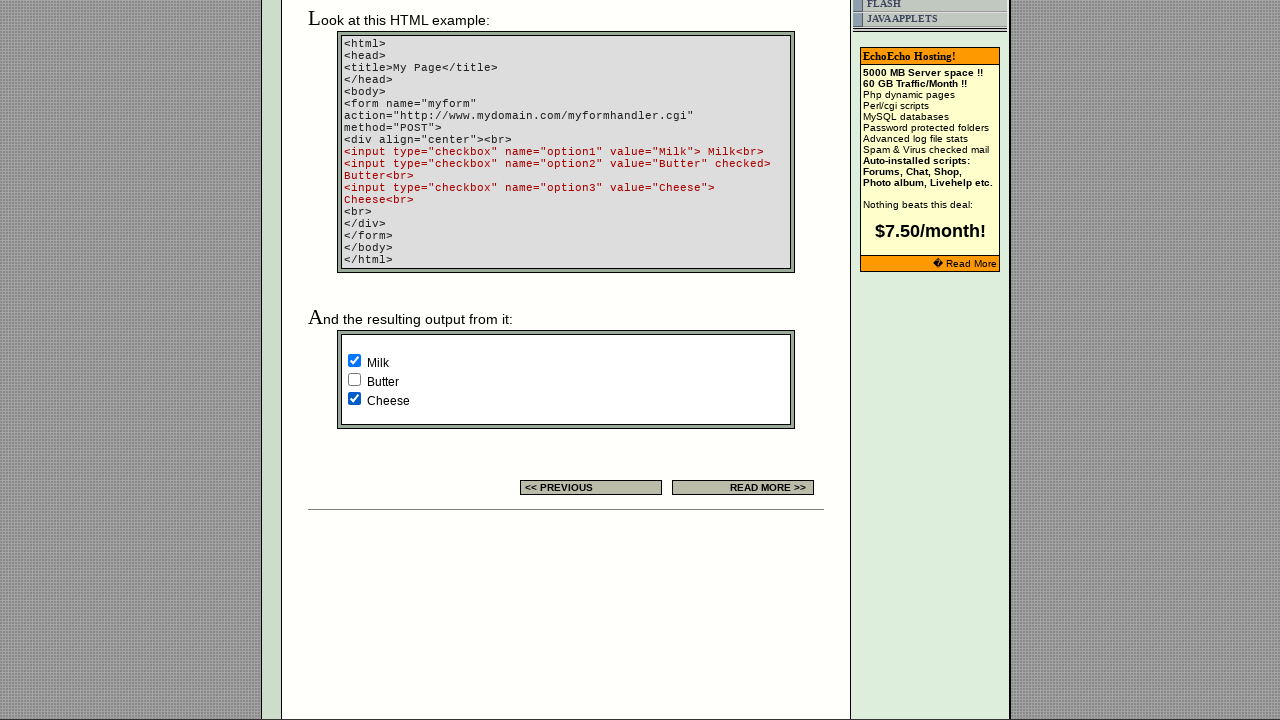

Waited for checkbox state change to complete
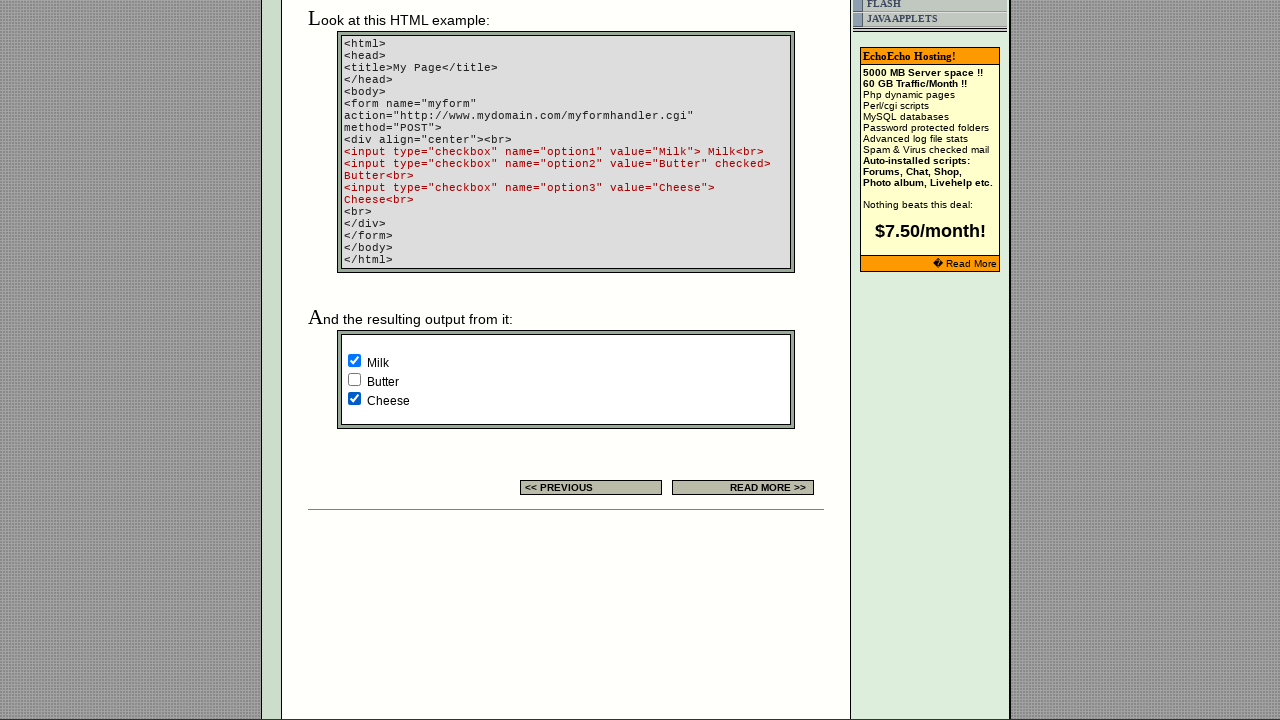

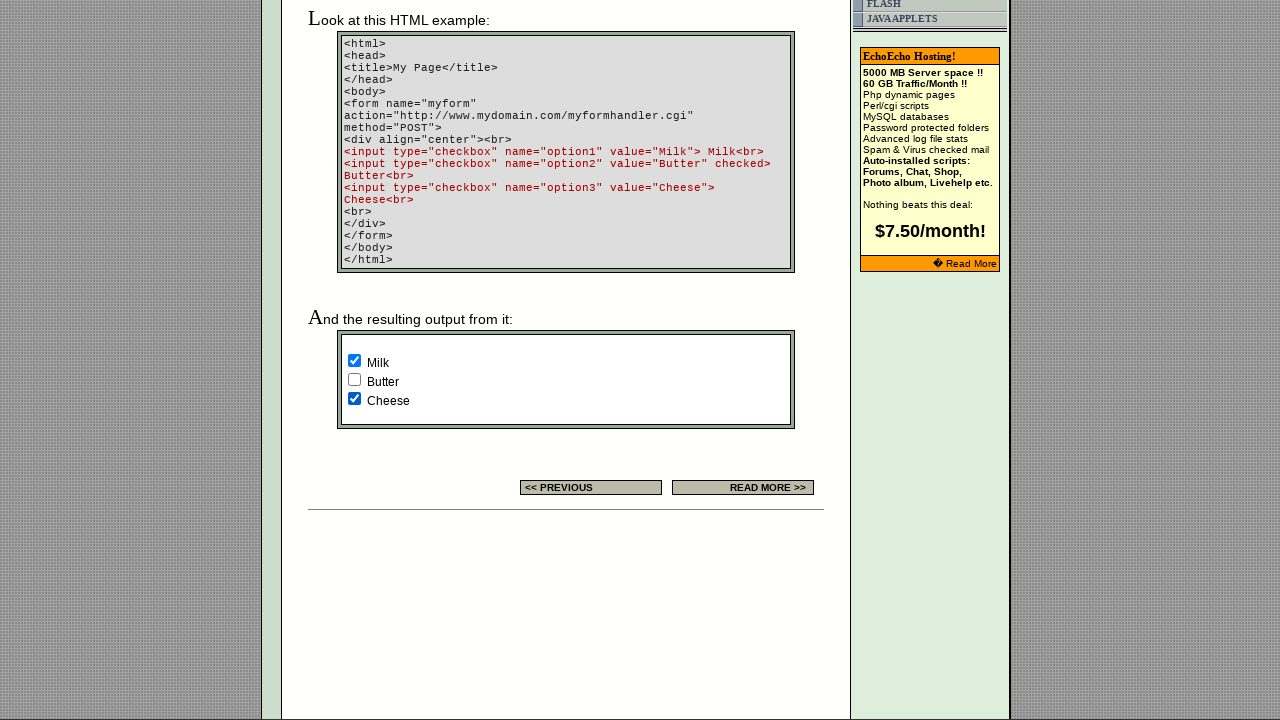